Tests window handling functionality by navigating to a page, opening a new window via a link, and switching between parent and child windows to verify content in each

Starting URL: https://the-internet.herokuapp.com/

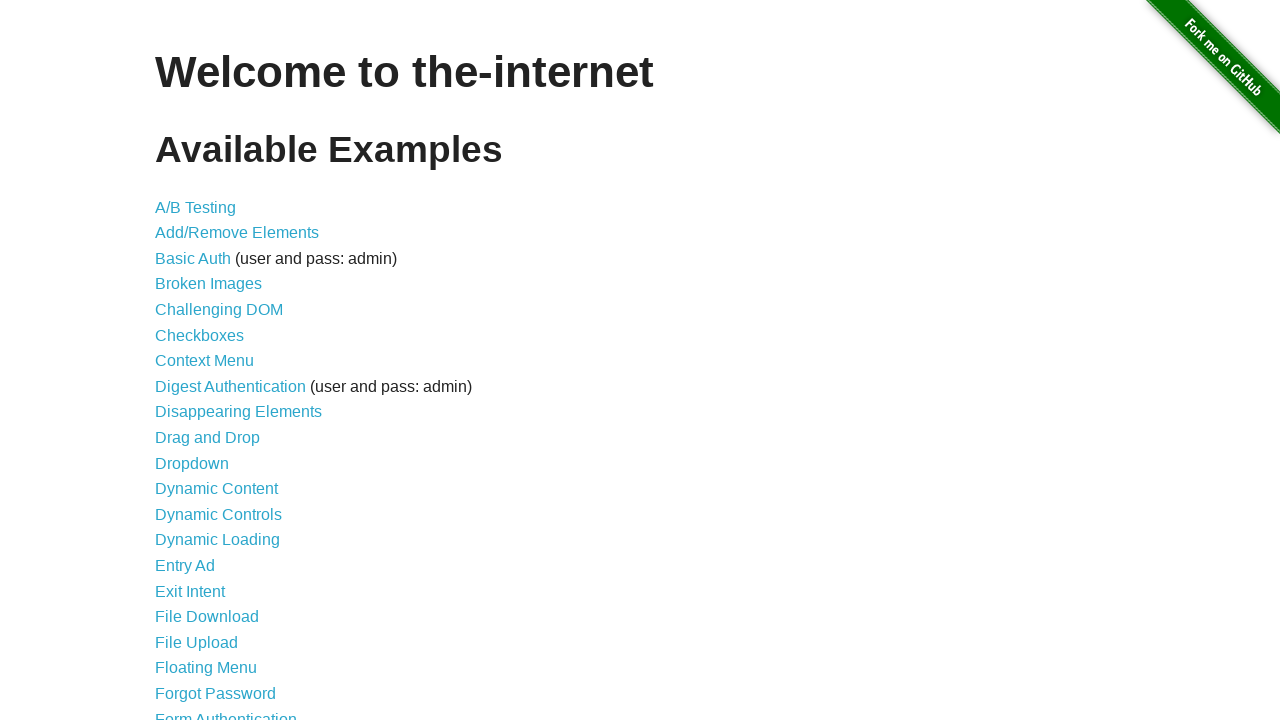

Scrolled down 600px to reveal Multiple Windows link
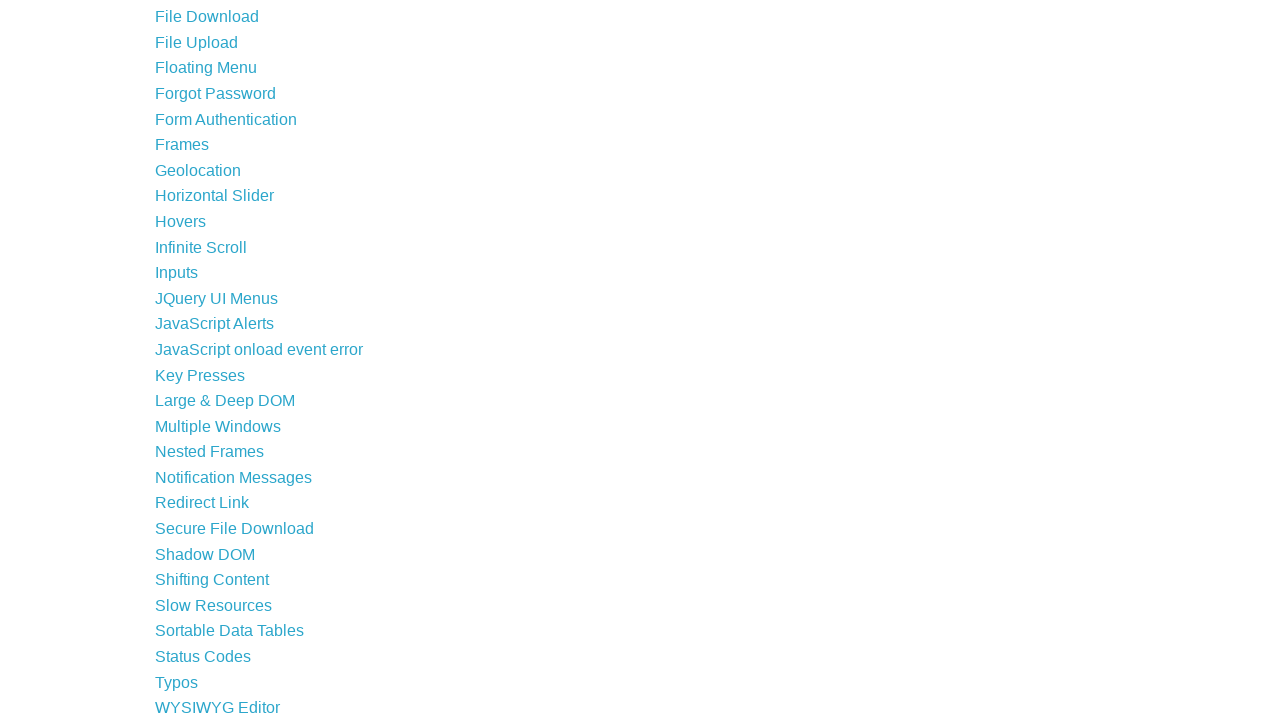

Clicked on Multiple Windows link at (218, 426) on xpath=//a[normalize-space()='Multiple Windows']
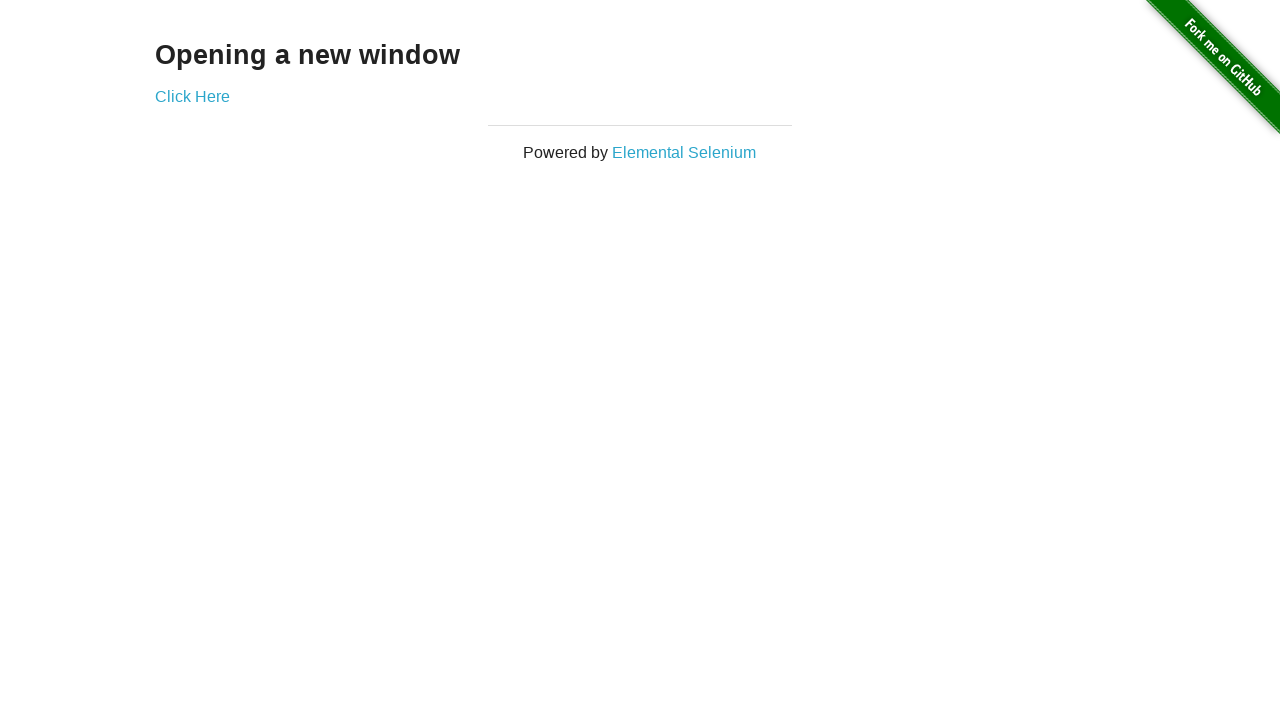

Multiple Windows page loaded successfully
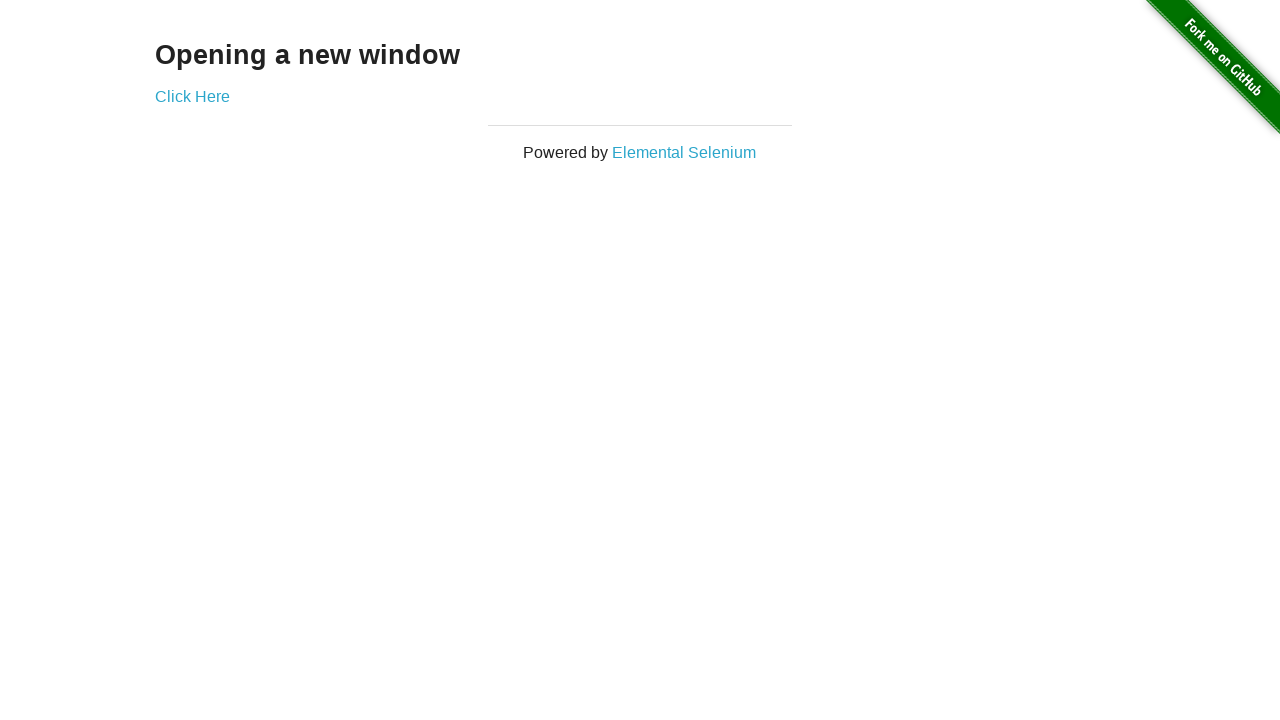

Opened new window by clicking 'Click Here' link at (192, 96) on xpath=//a[normalize-space()='Click Here']
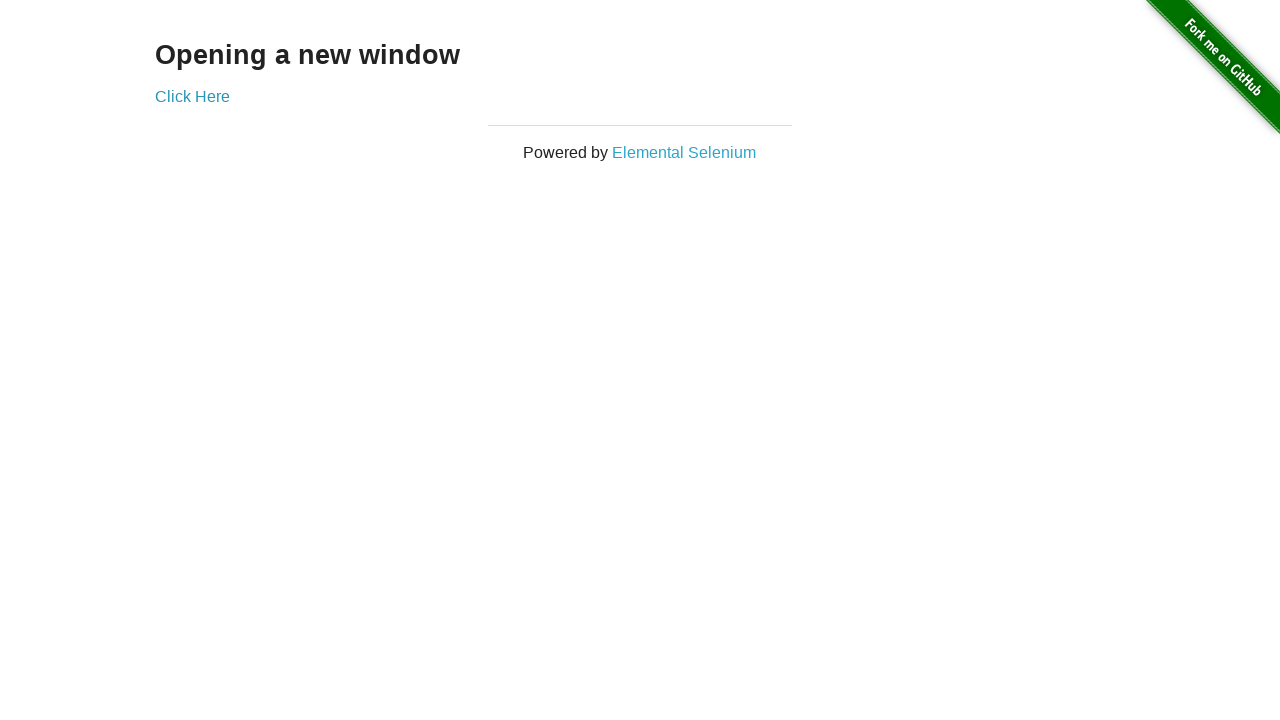

Child window page loaded successfully
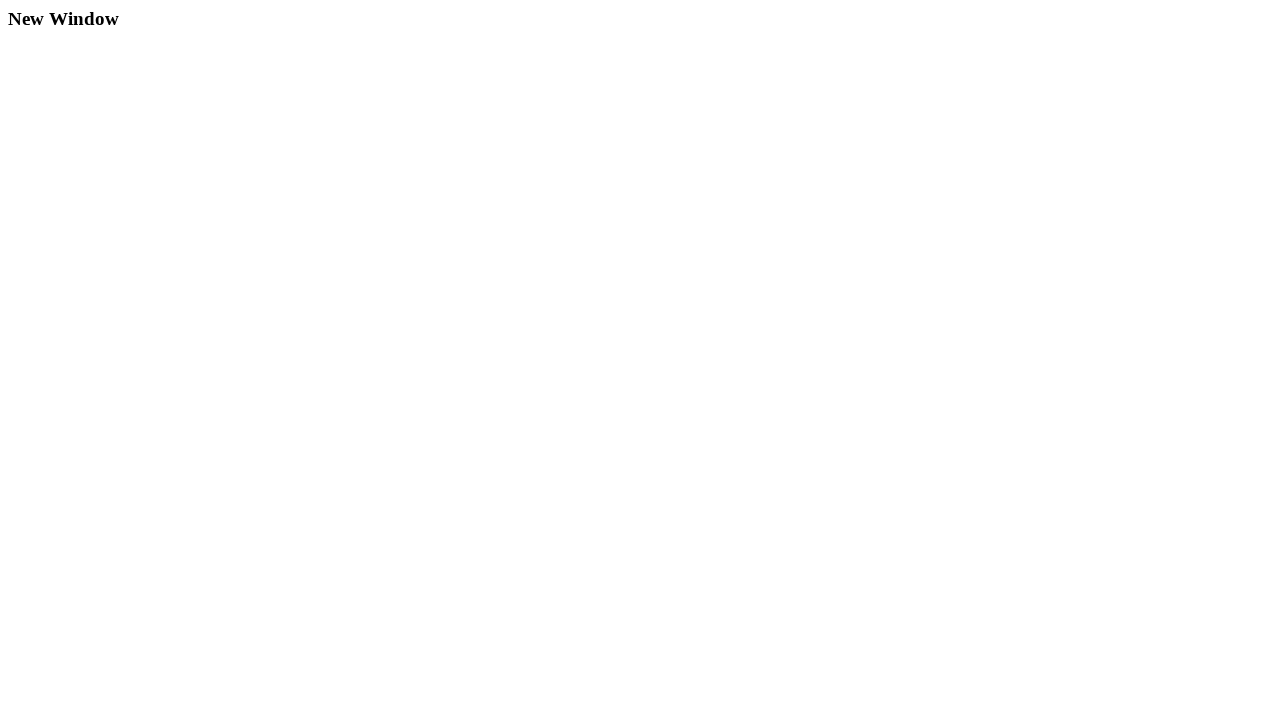

Retrieved child window text: 'New Window'
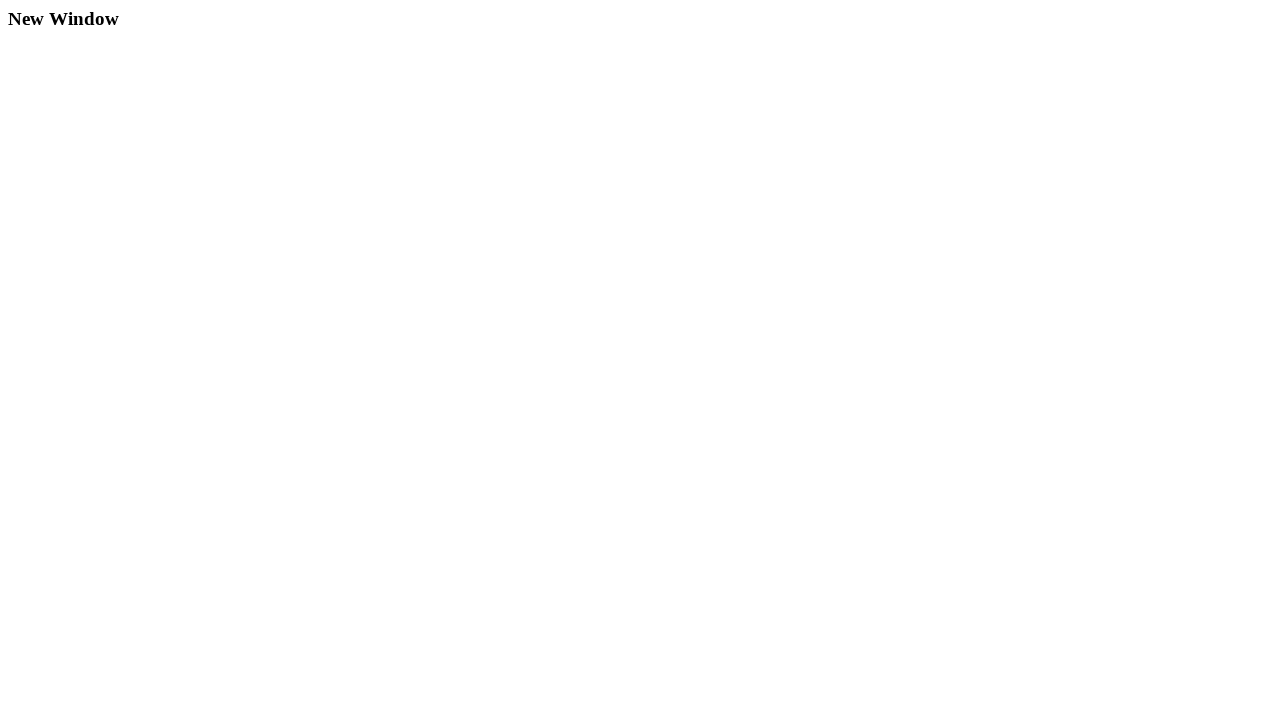

Retrieved parent window text: 'Opening a new window'
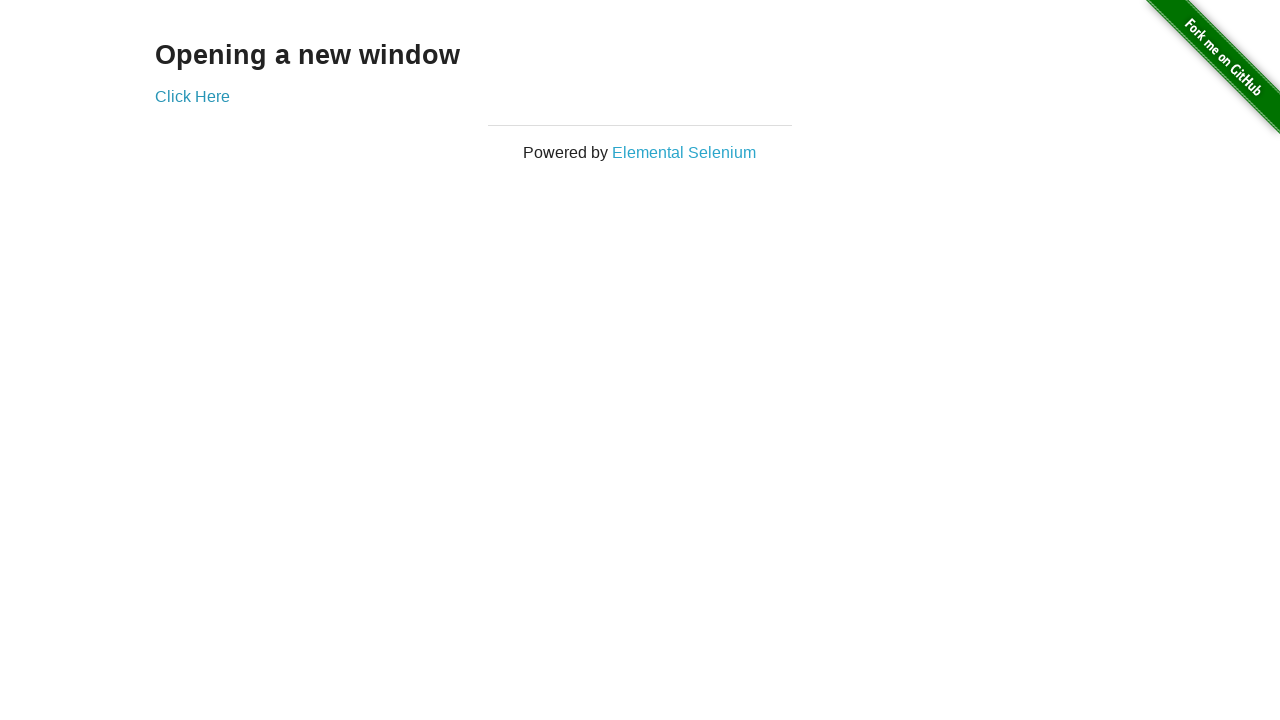

Closed child window
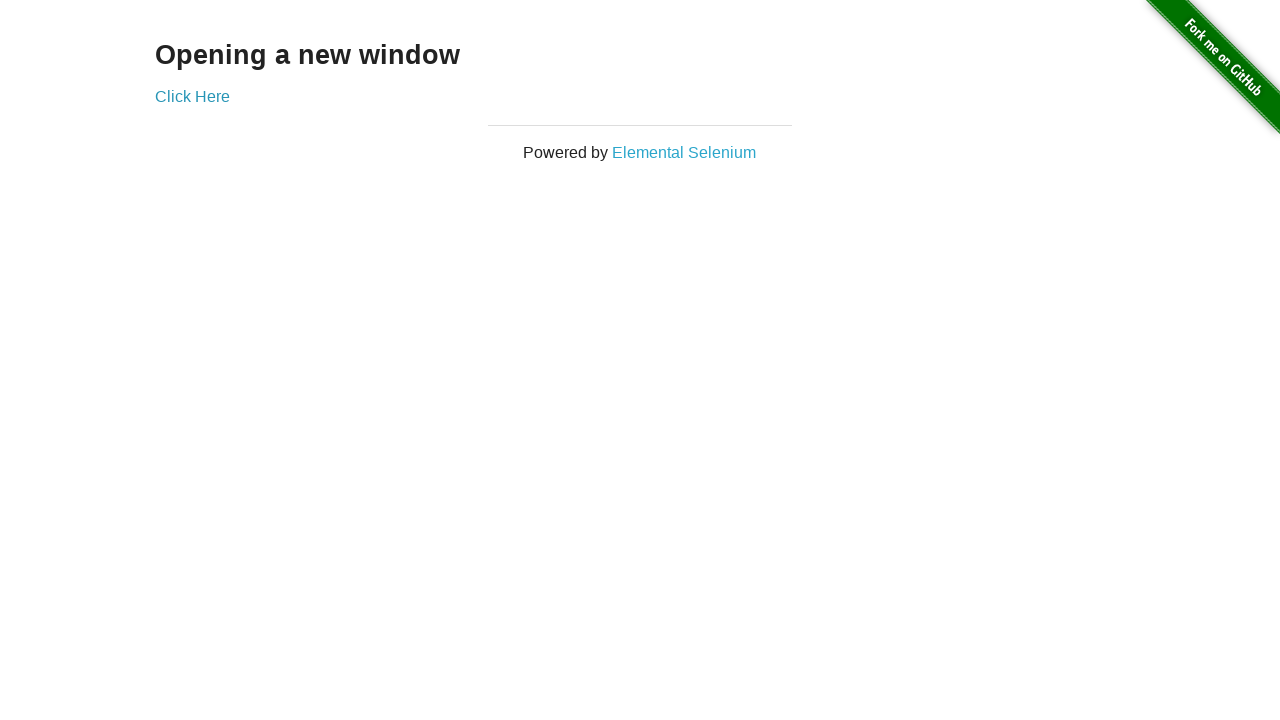

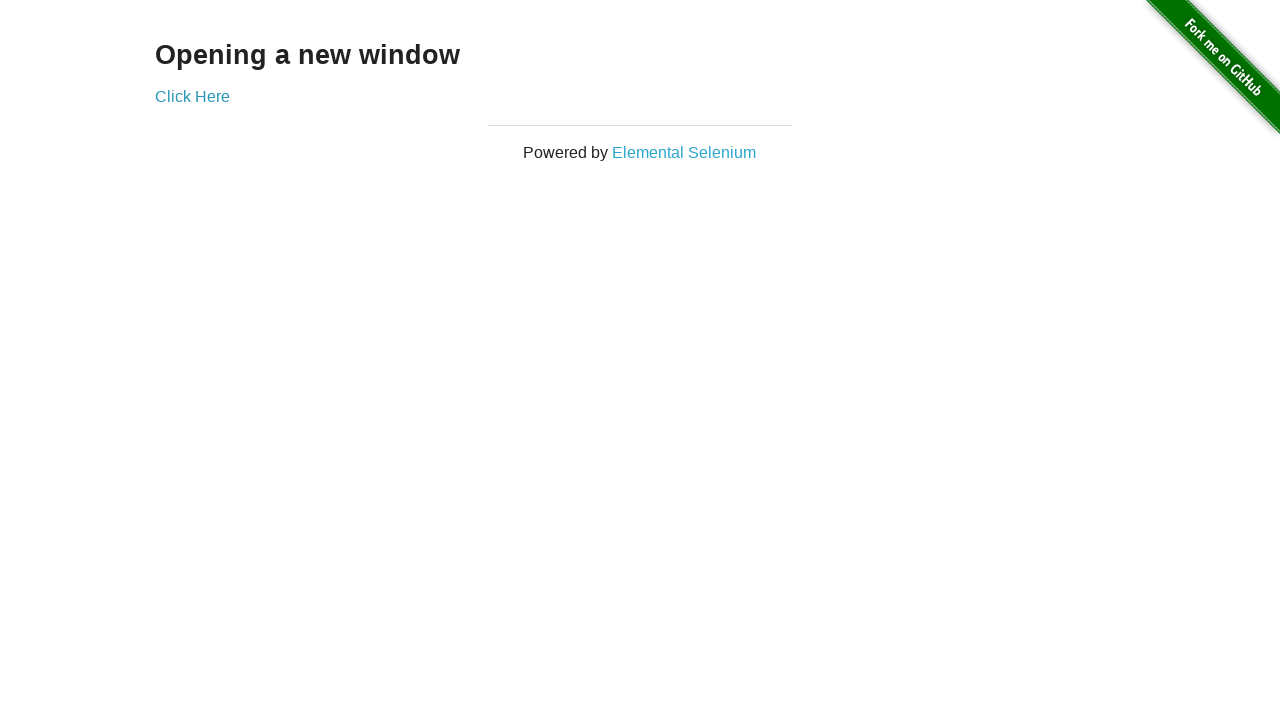